Tests JavaScript alert handling by clicking a button that triggers an alert, accepting it, then reading a value from the page, calculating a mathematical result, and submitting the answer in a form.

Starting URL: http://suninjuly.github.io/alert_accept.html

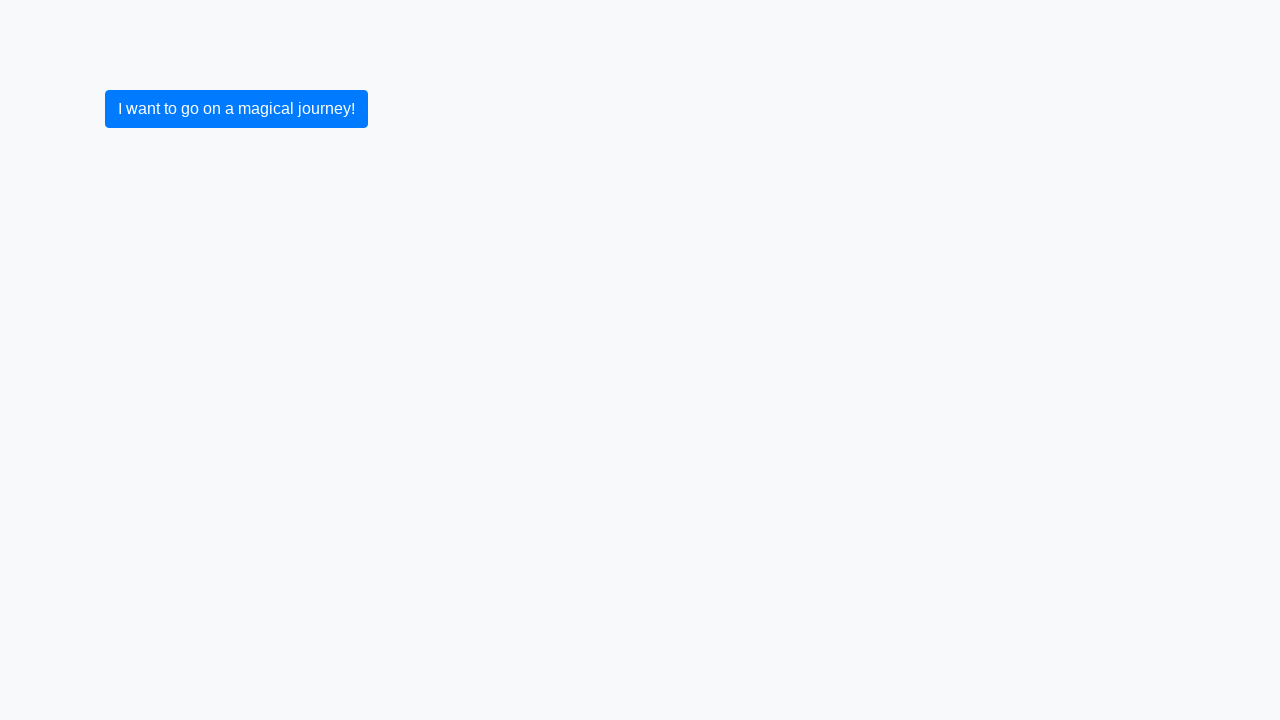

Set up dialog handler to accept alerts
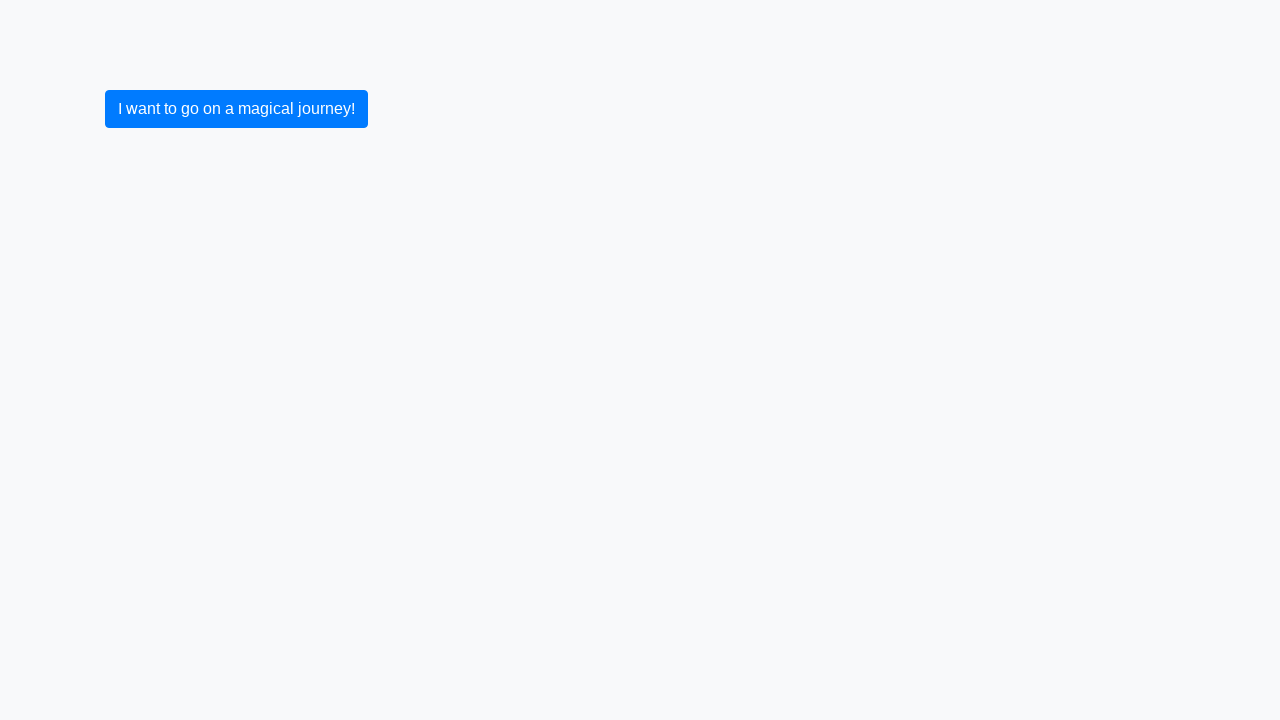

Clicked button to trigger alert at (236, 109) on button.btn.btn-primary
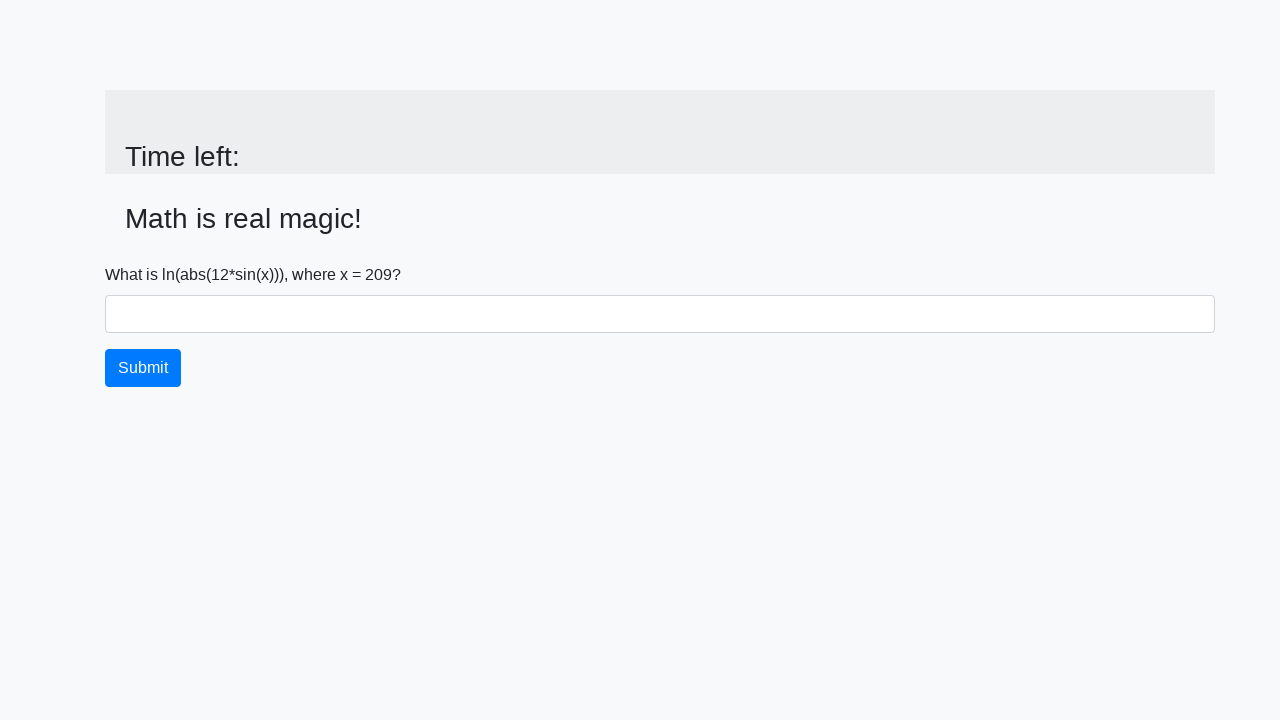

Alert was accepted and page updated, input value element is now visible
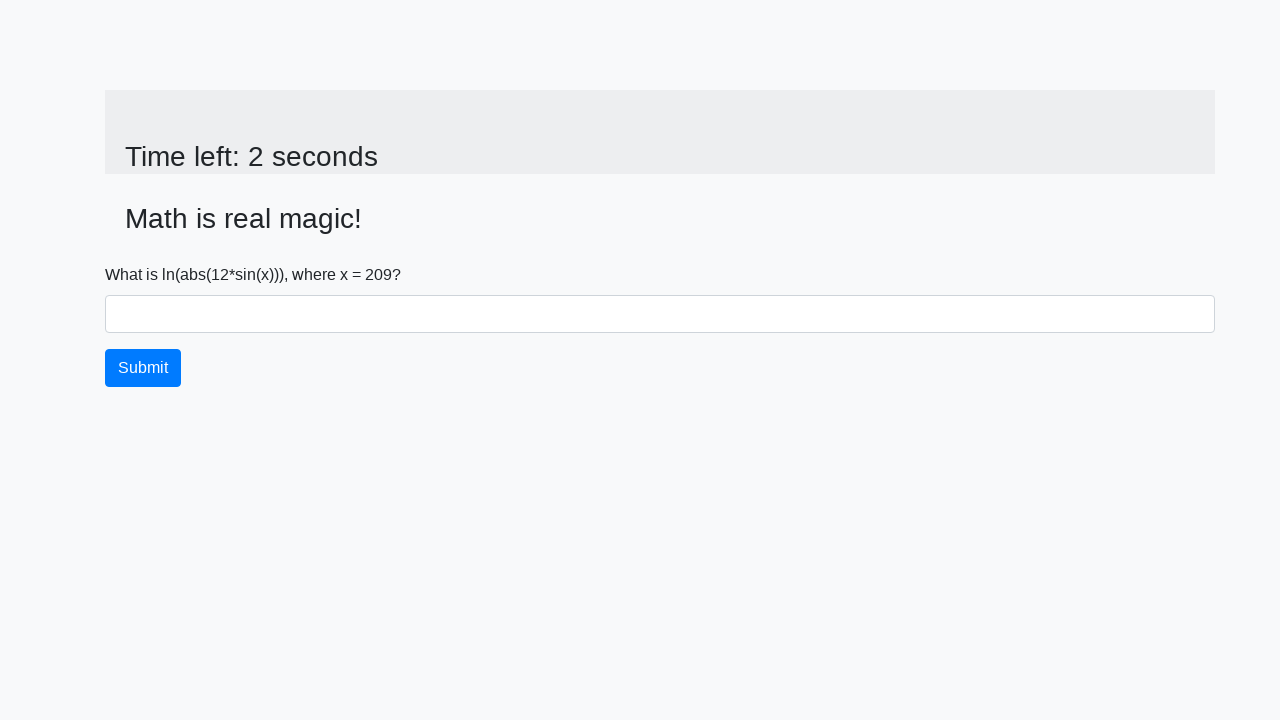

Retrieved x value from page: 209
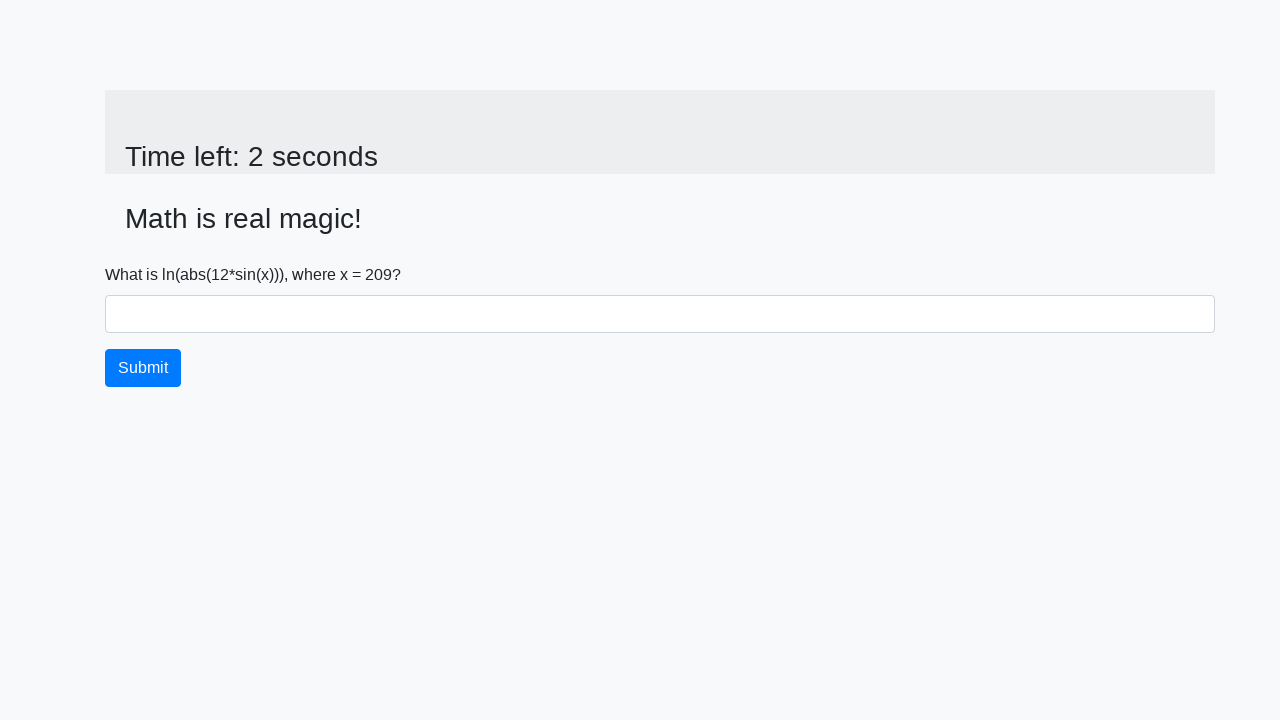

Calculated mathematical result: 2.481367034500615
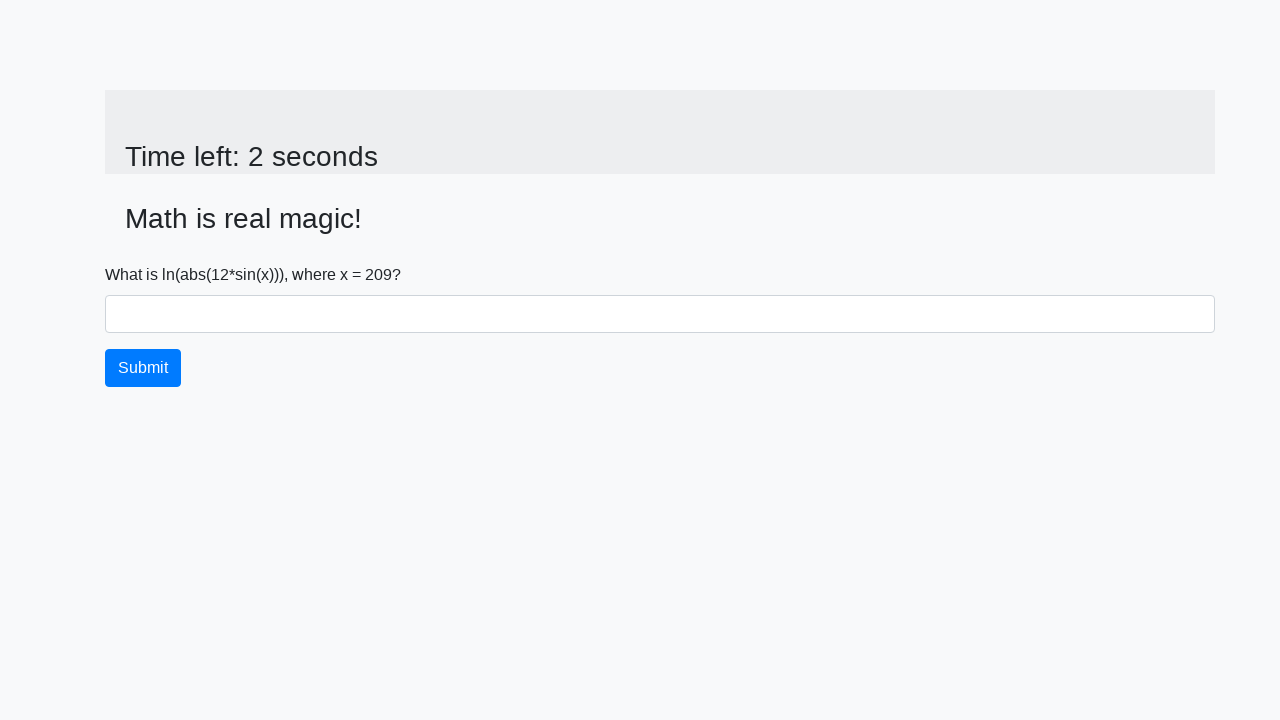

Filled answer field with calculated value on #answer
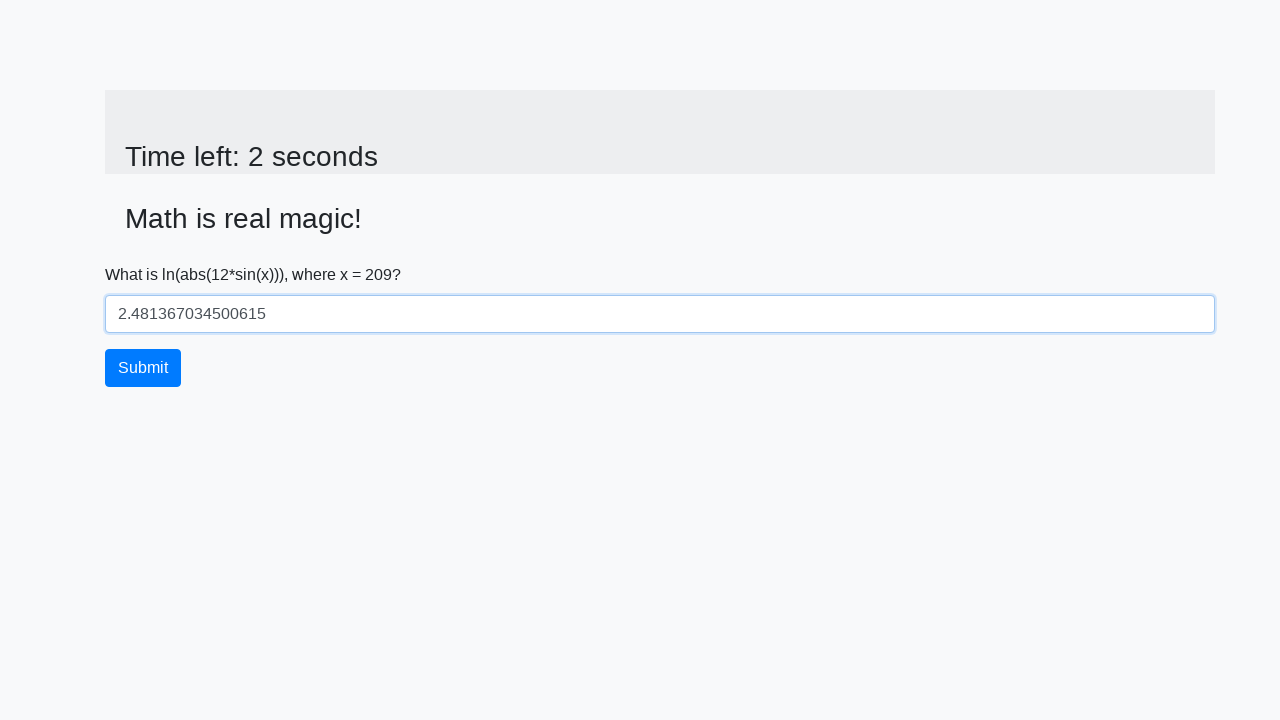

Clicked submit button to submit the answer at (143, 368) on button.btn
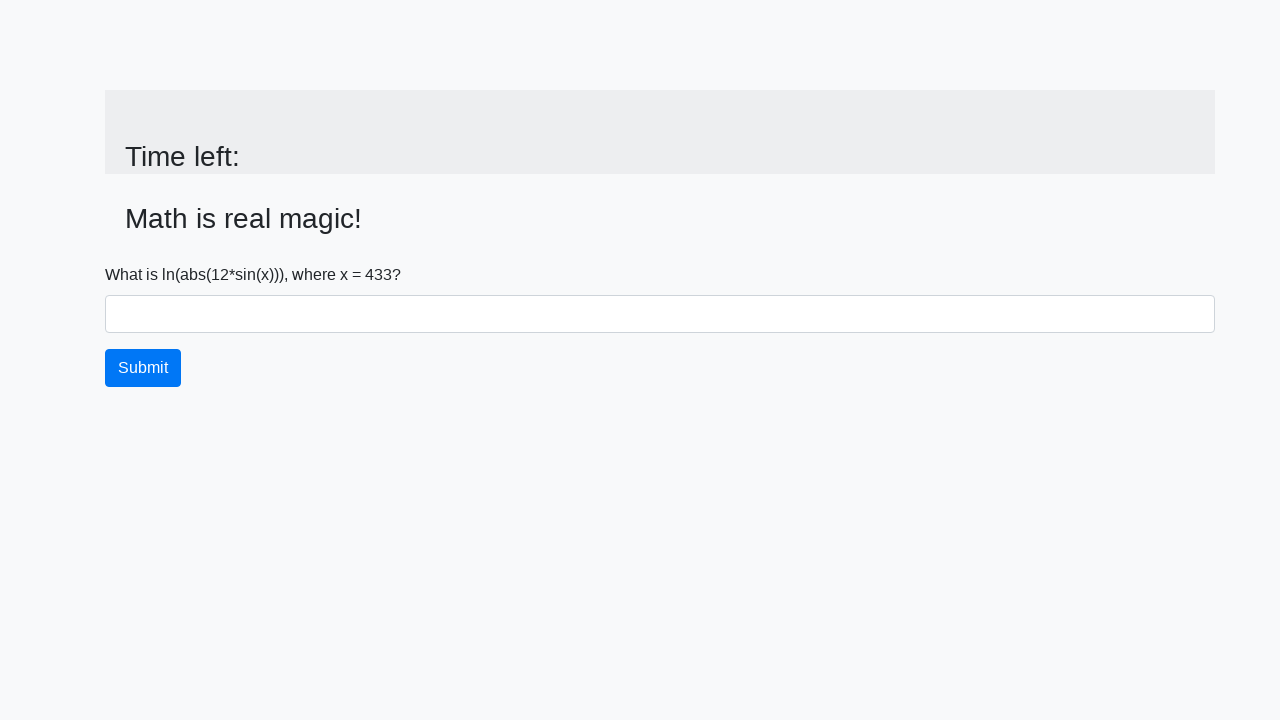

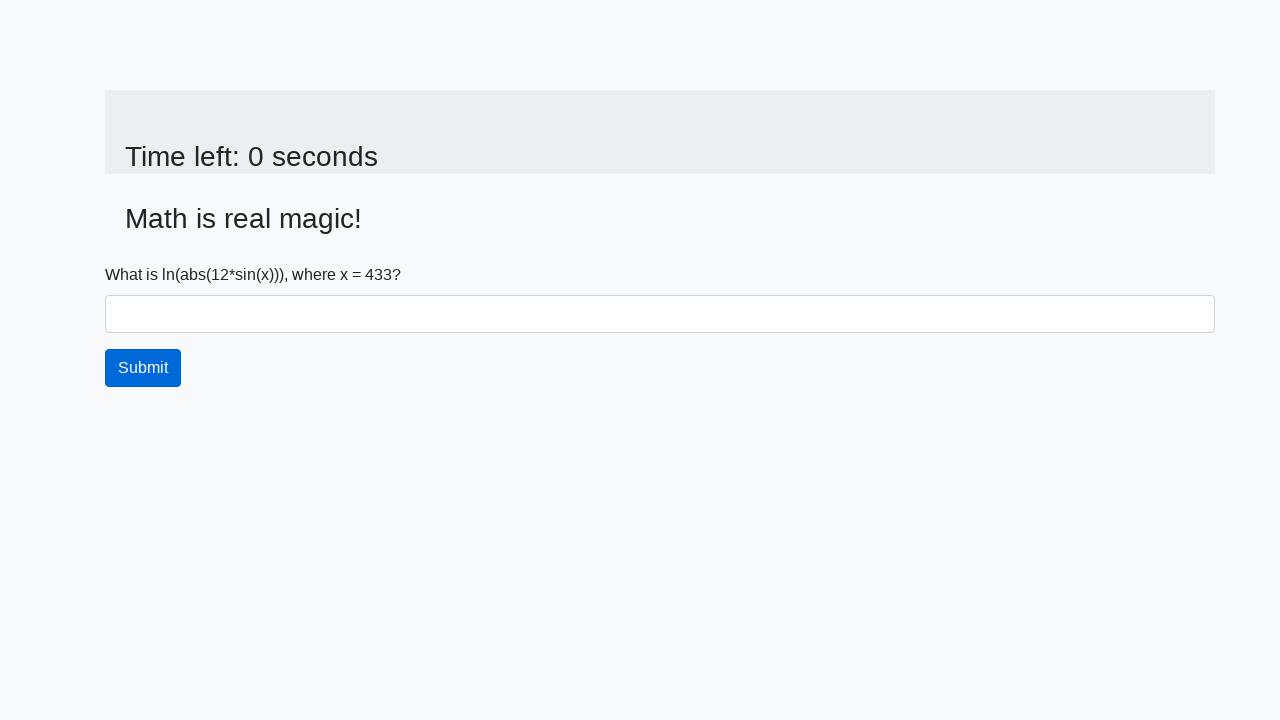